Tests dynamic loading functionality by clicking start button, waiting for loading bar to disappear, and verifying username input is displayed

Starting URL: https://practice.cydeo.com/dynamic_loading/1

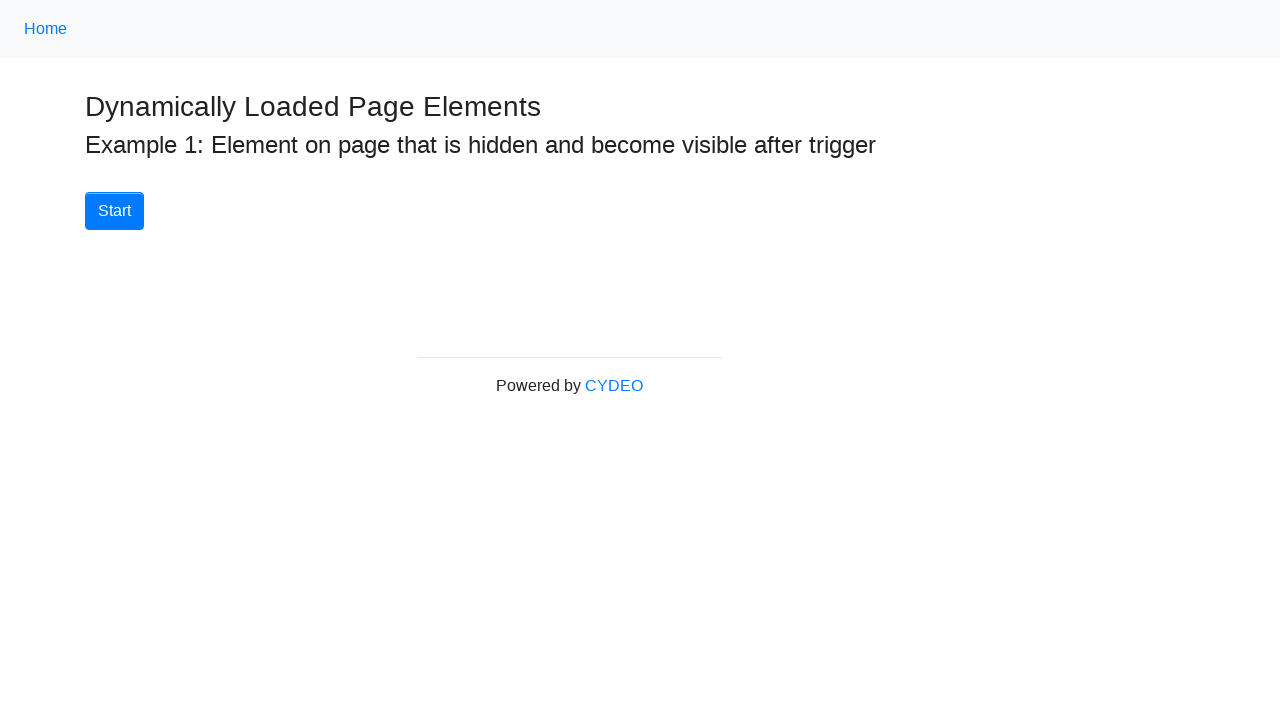

Clicked Start button to begin dynamic loading at (114, 211) on button:has-text('Start')
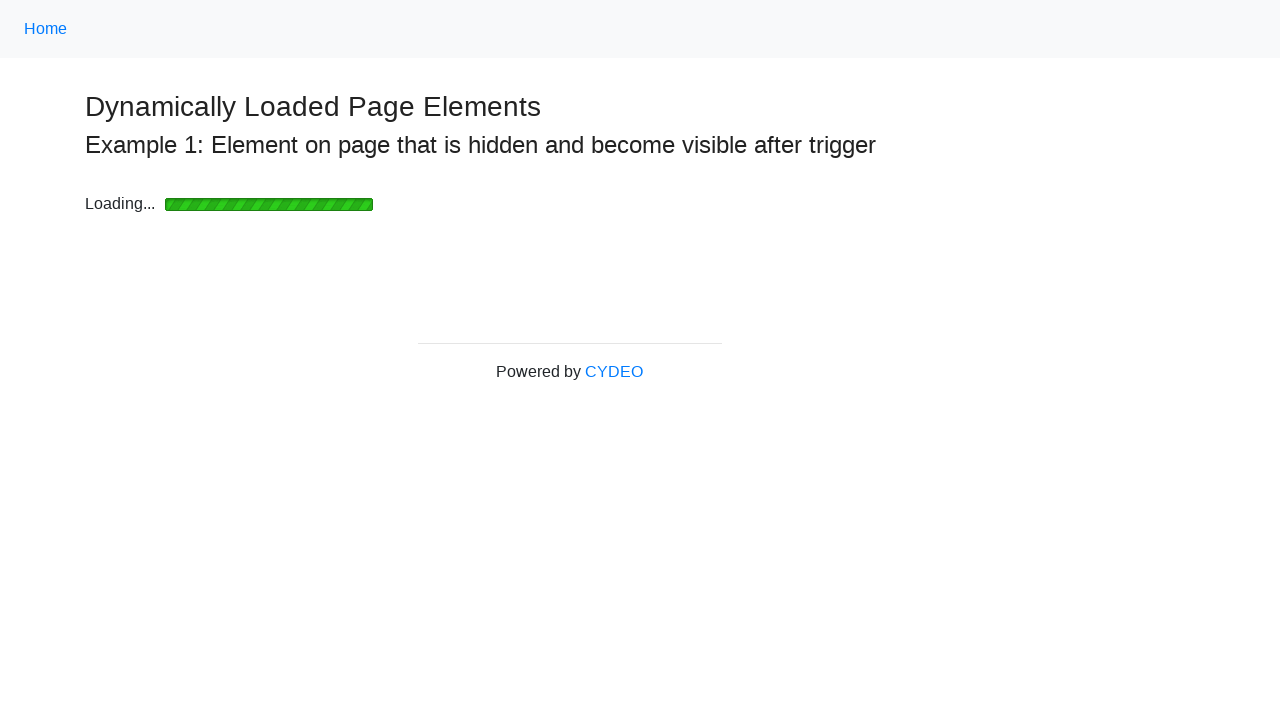

Loading bar disappeared
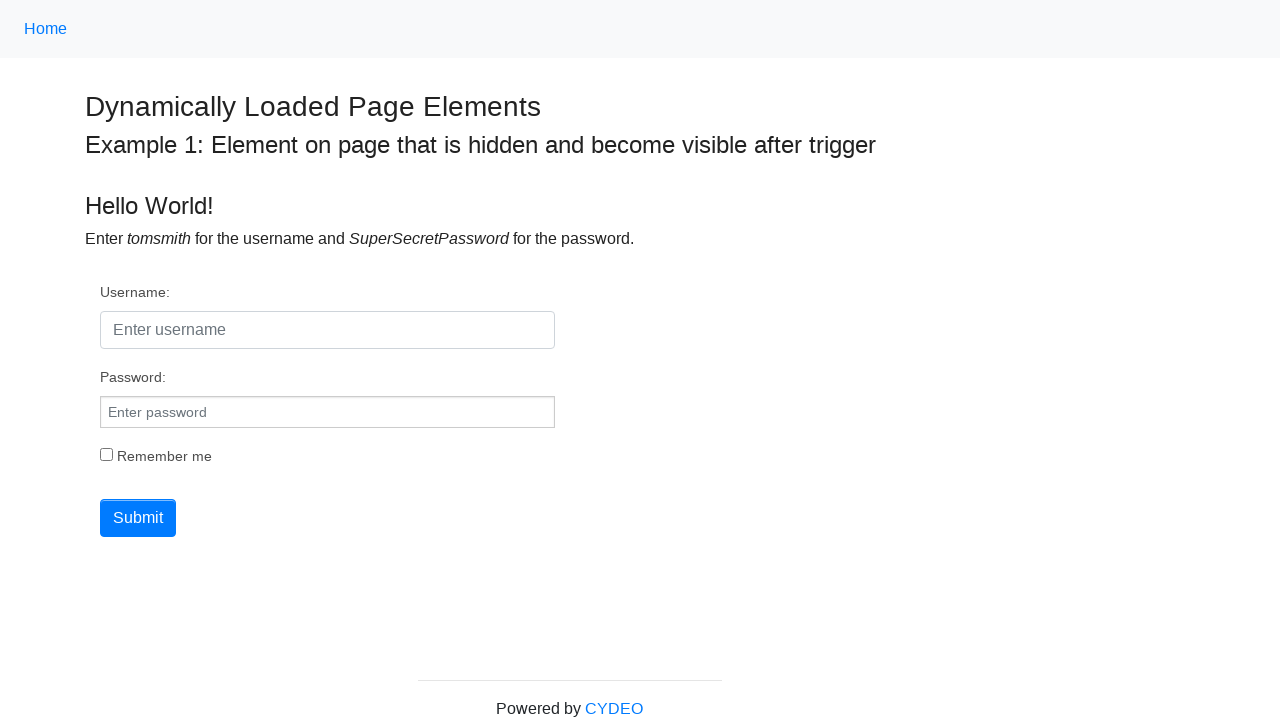

Username input field is now visible
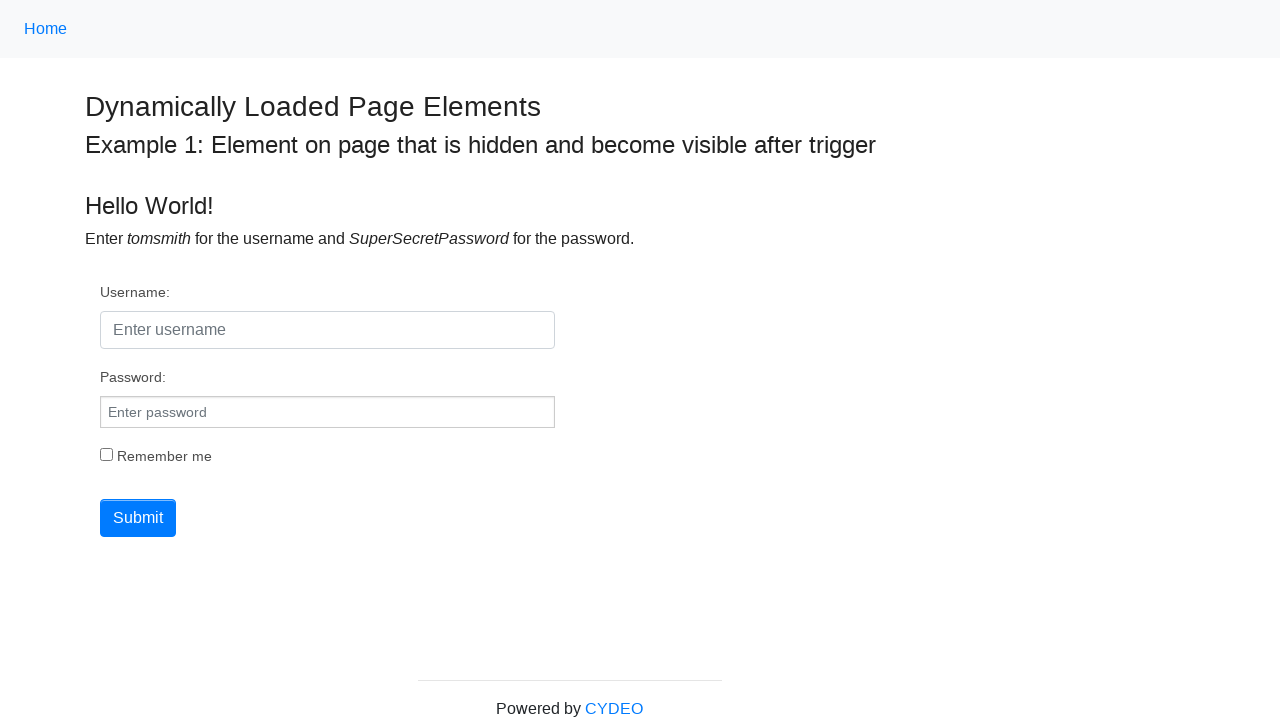

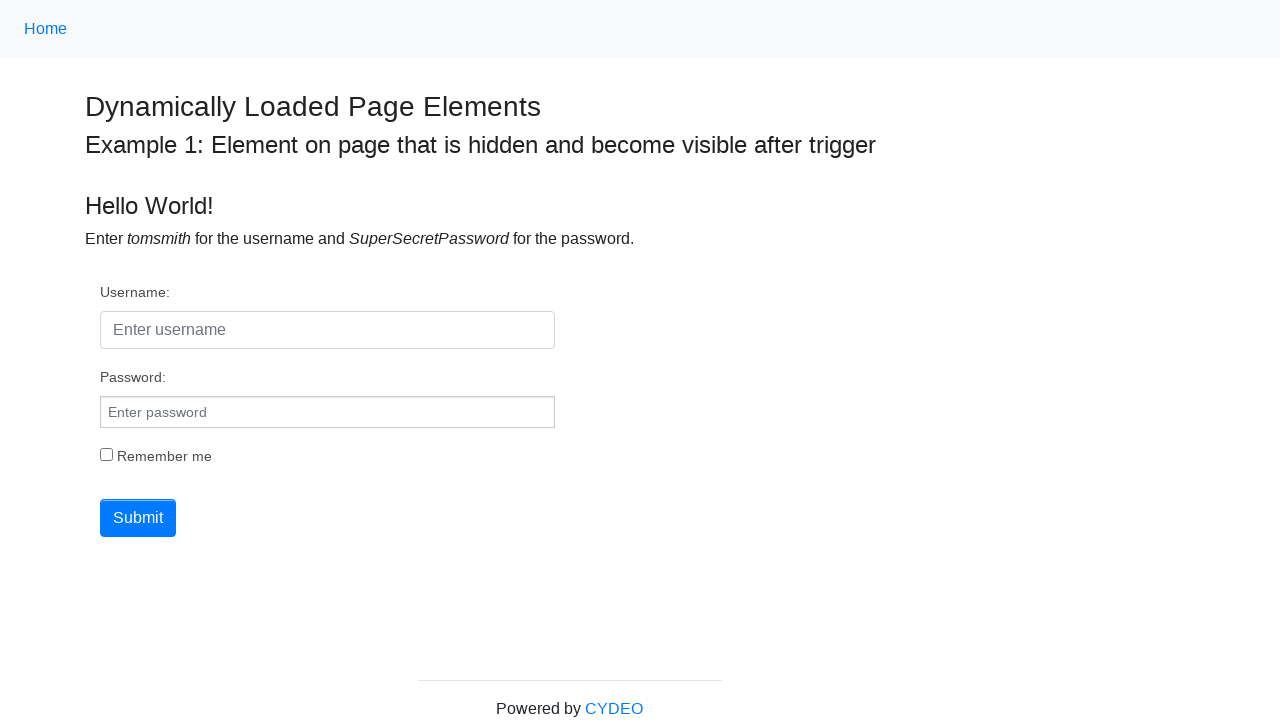